Fills registration form with first name, last name, address, email, and phone fields, then validates the page title

Starting URL: http://demo.automationtesting.in/Register.html

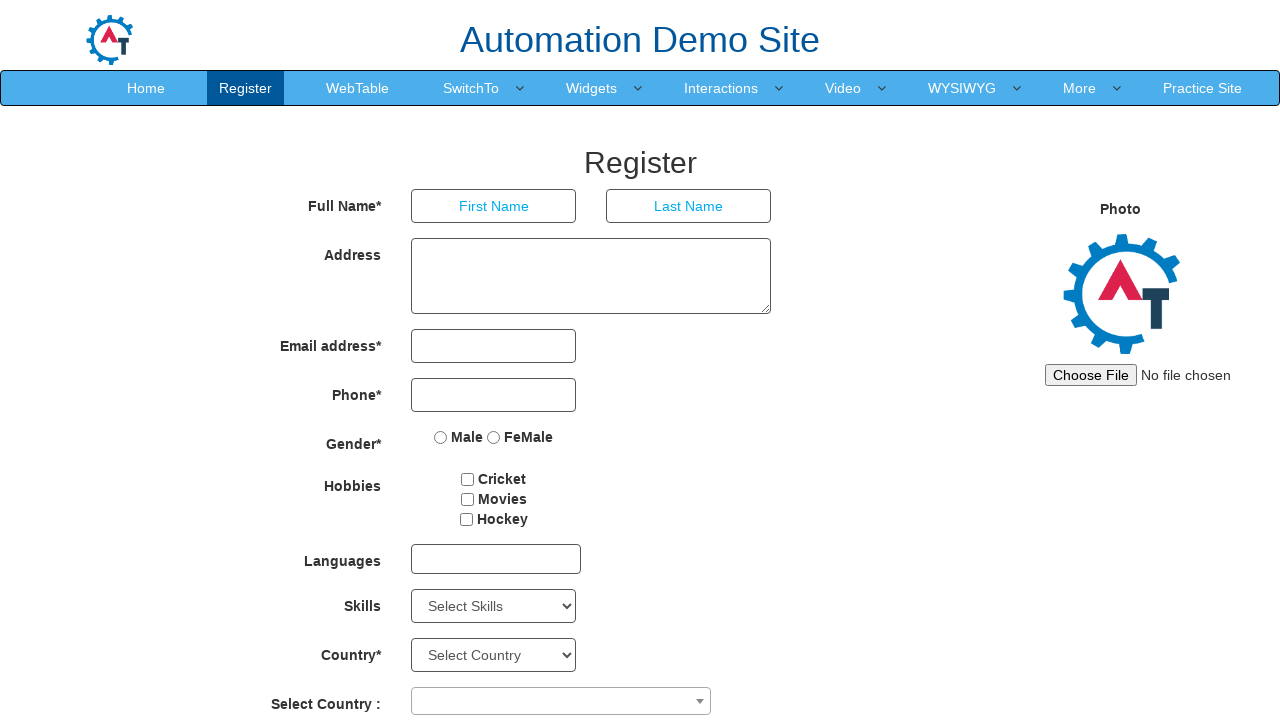

Filled first name field with 'Selenium2' on input[ng-model='FirstName']
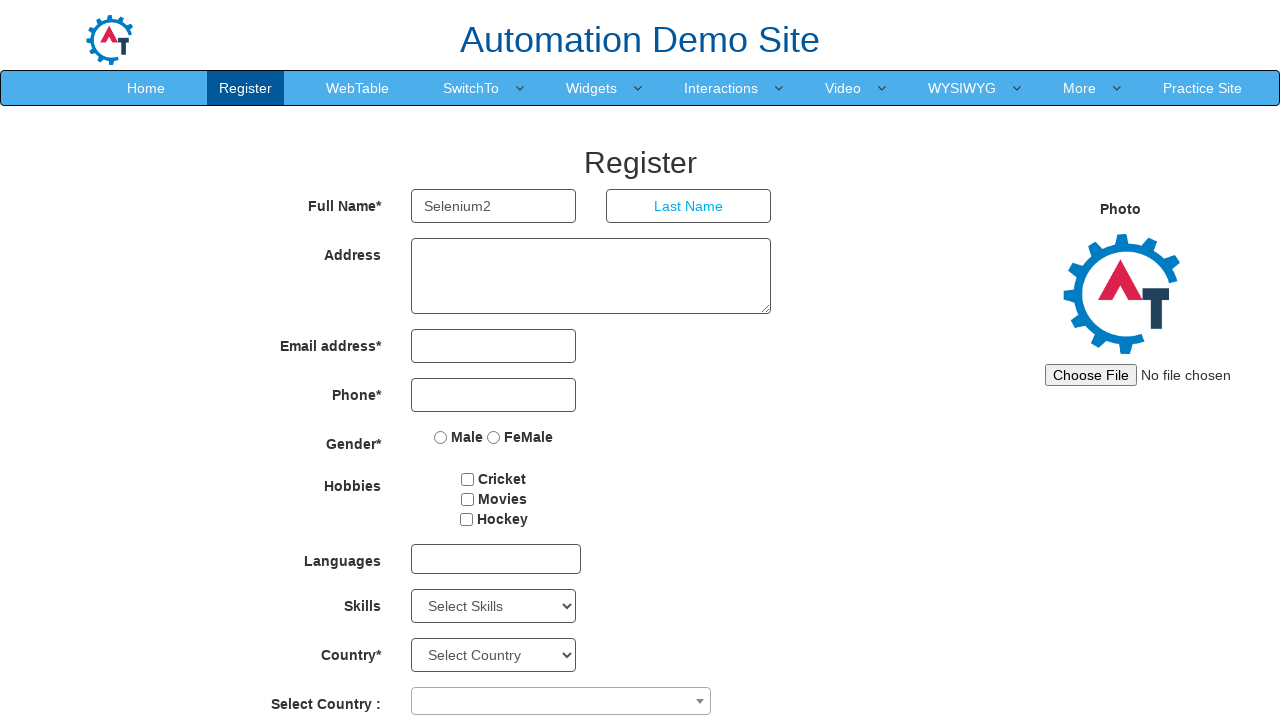

Filled last name field with 'Automation2' on input[ng-model='LastName']
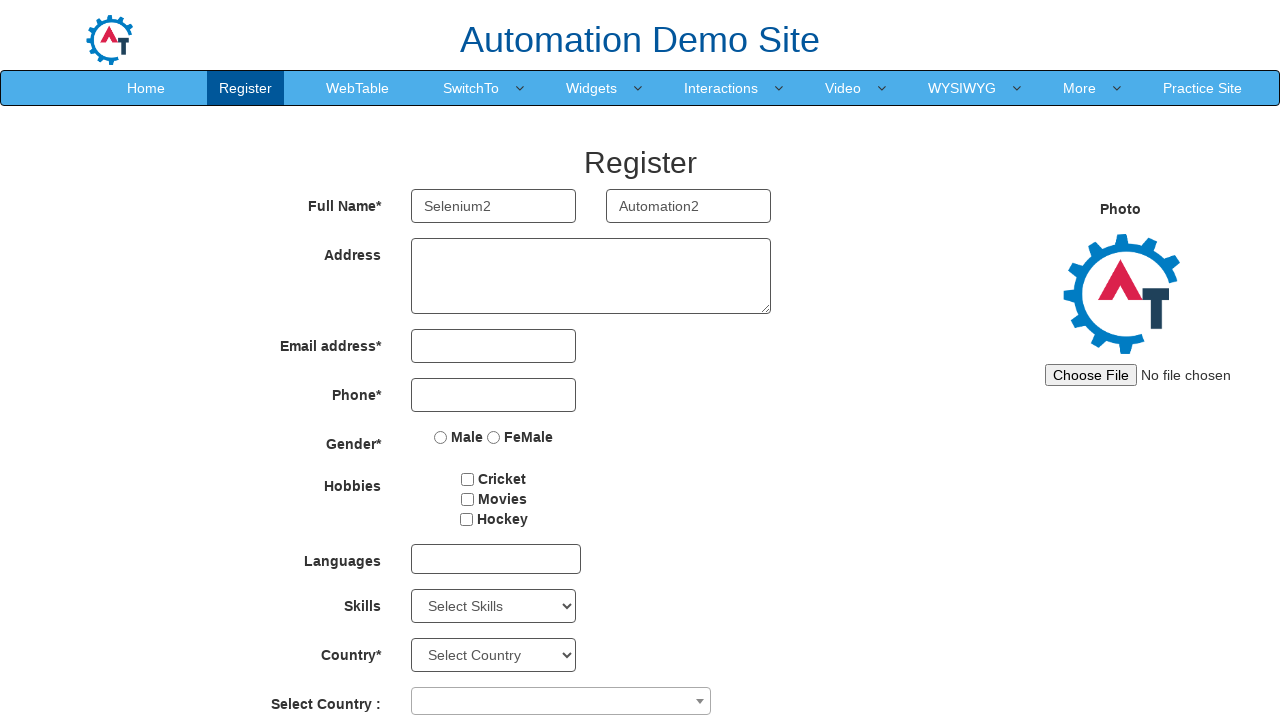

Filled address field with 'Kovilampakkam2' on textarea[ng-model='Adress']
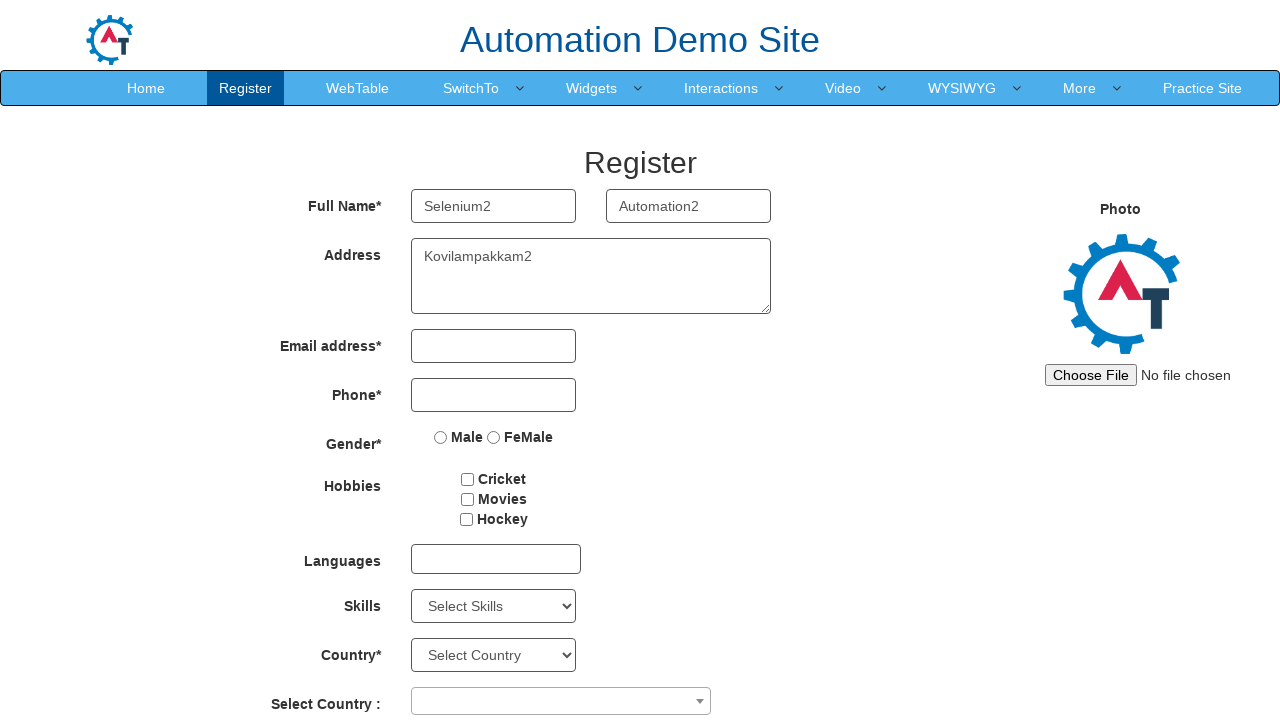

Filled email field with 'efgh@gmail.com' on input[ng-model='EmailAdress']
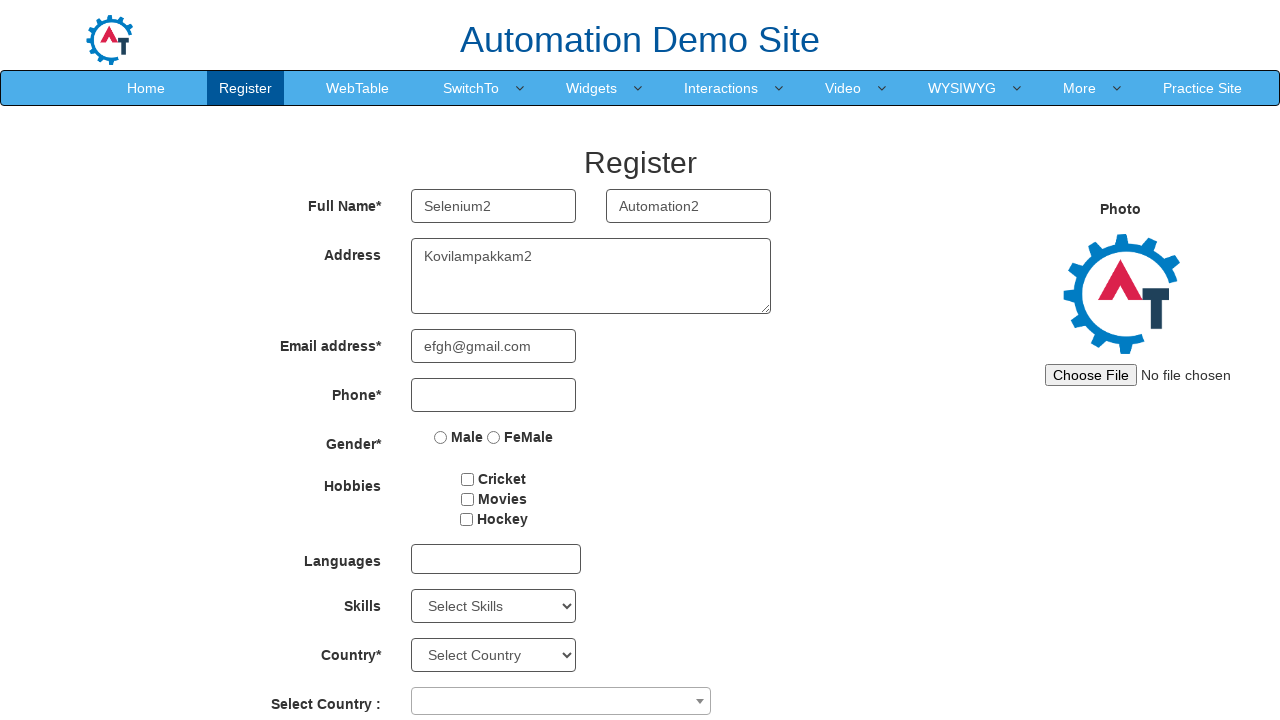

Filled phone field with '5234567891' on input[ng-model='Phone']
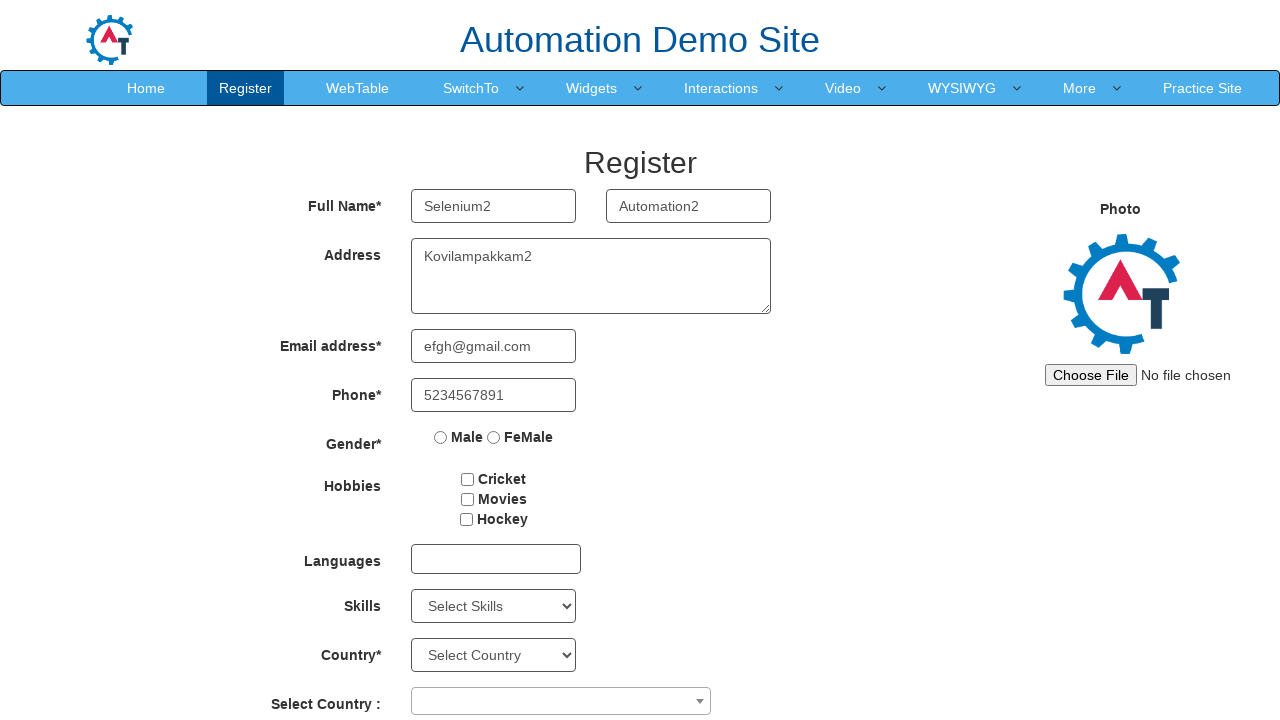

Validated page title is 'Register'
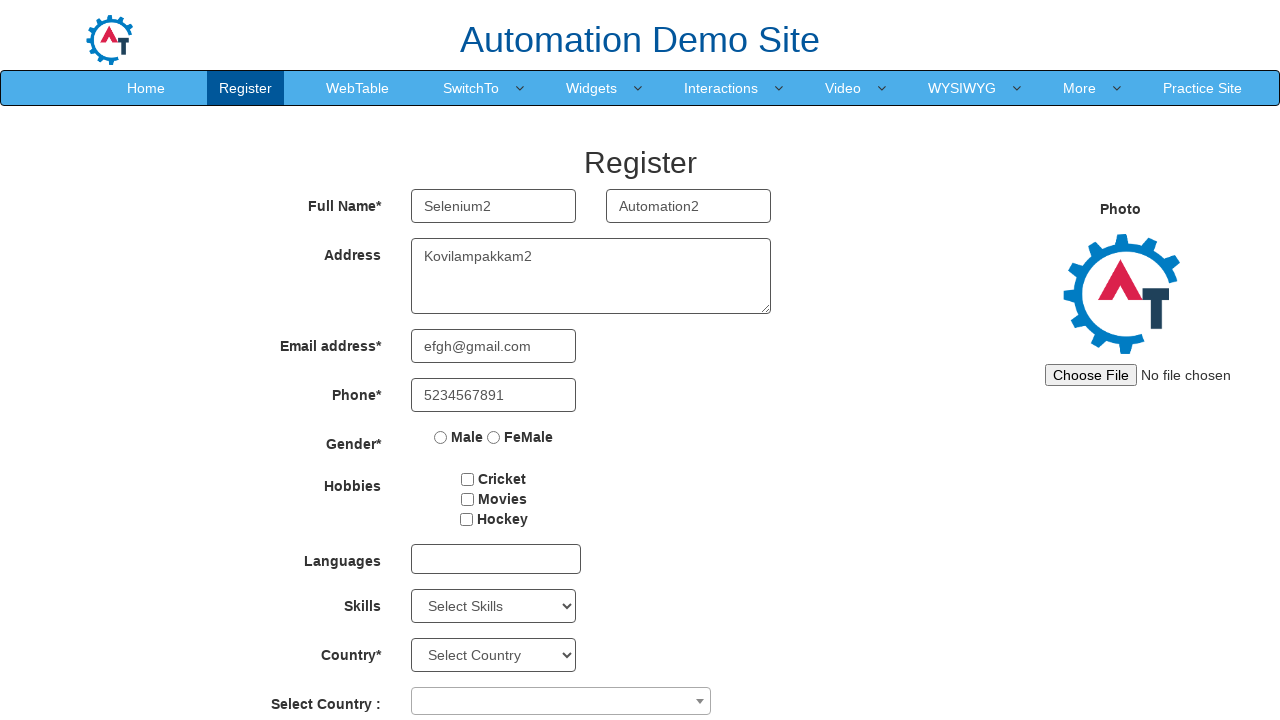

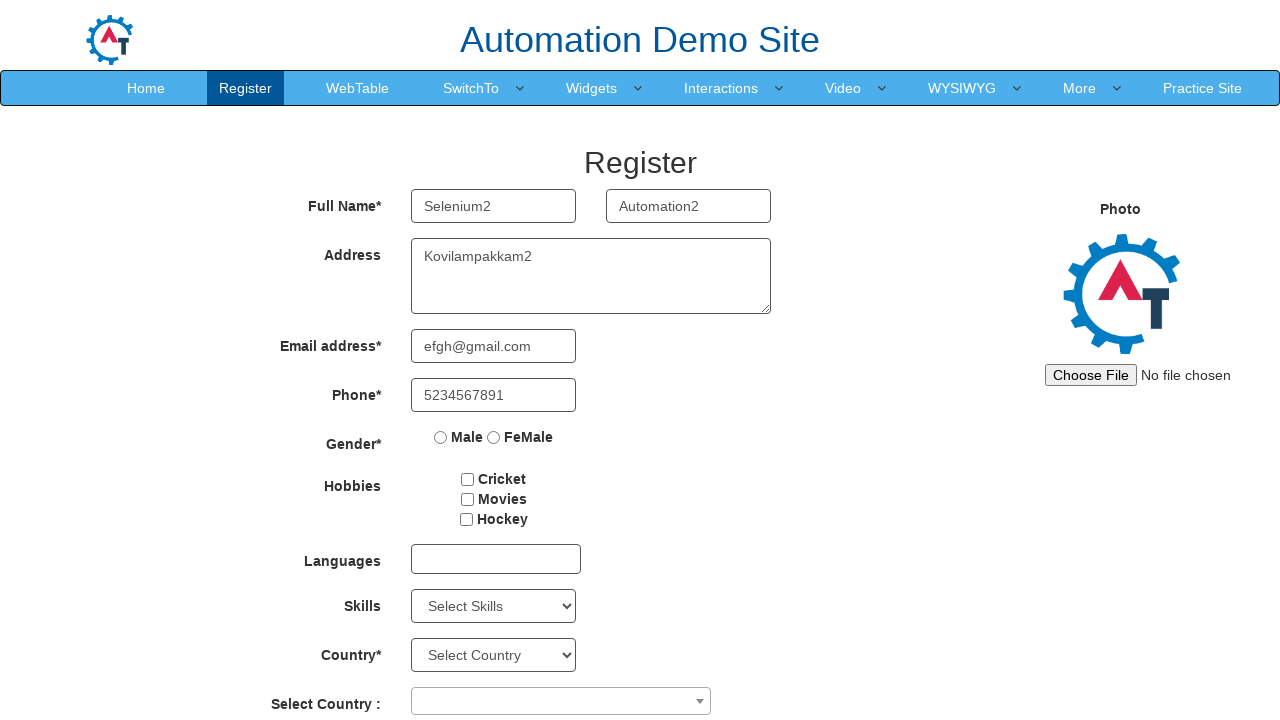